Navigates to a demo drag and drop page and takes a screenshot of the page

Starting URL: https://demoqa.com/droppable/

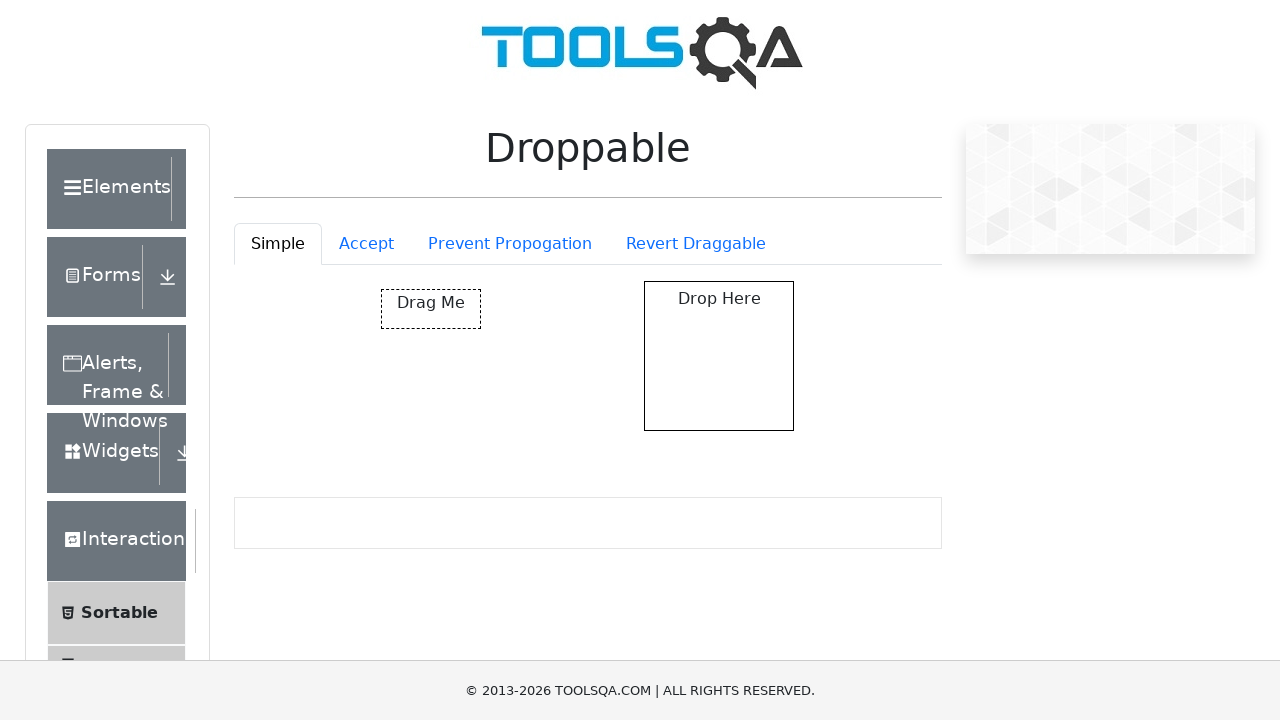

Set viewport size to 1920x1080
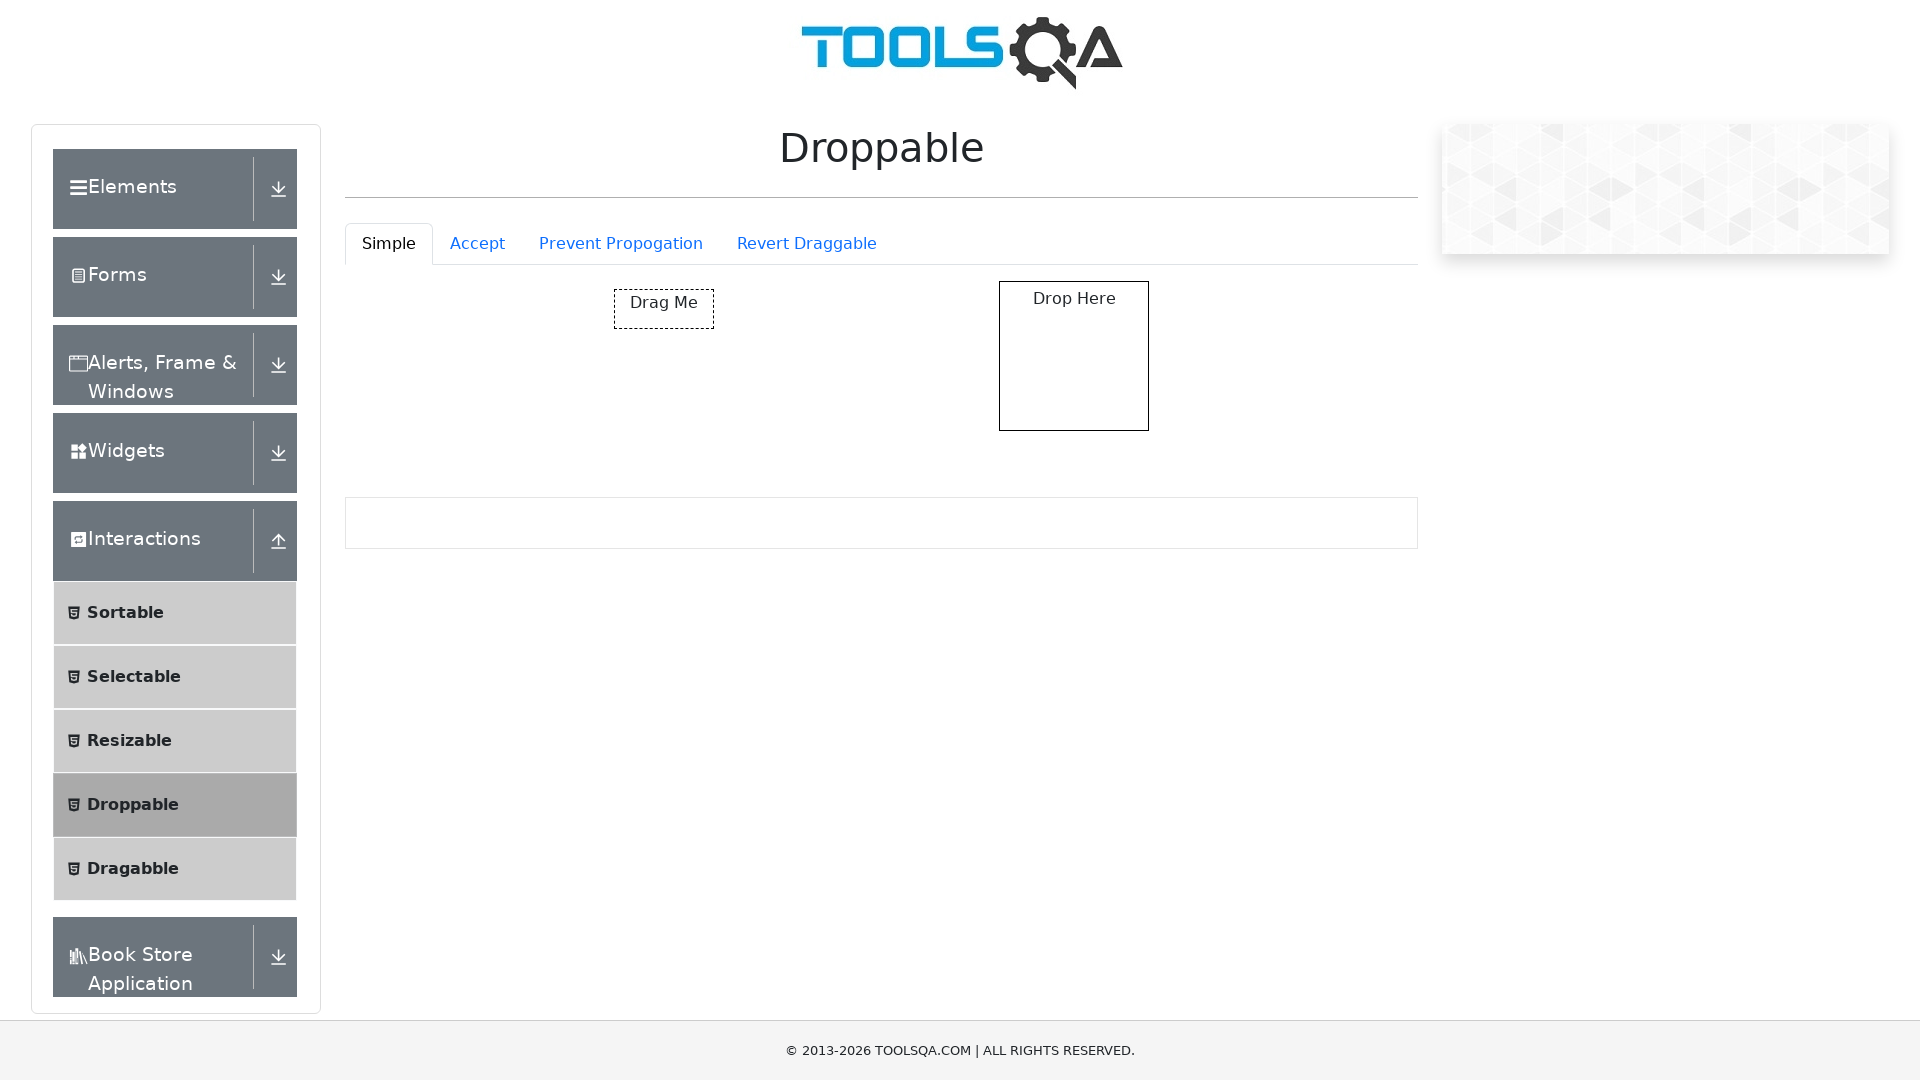

Page DOM content loaded
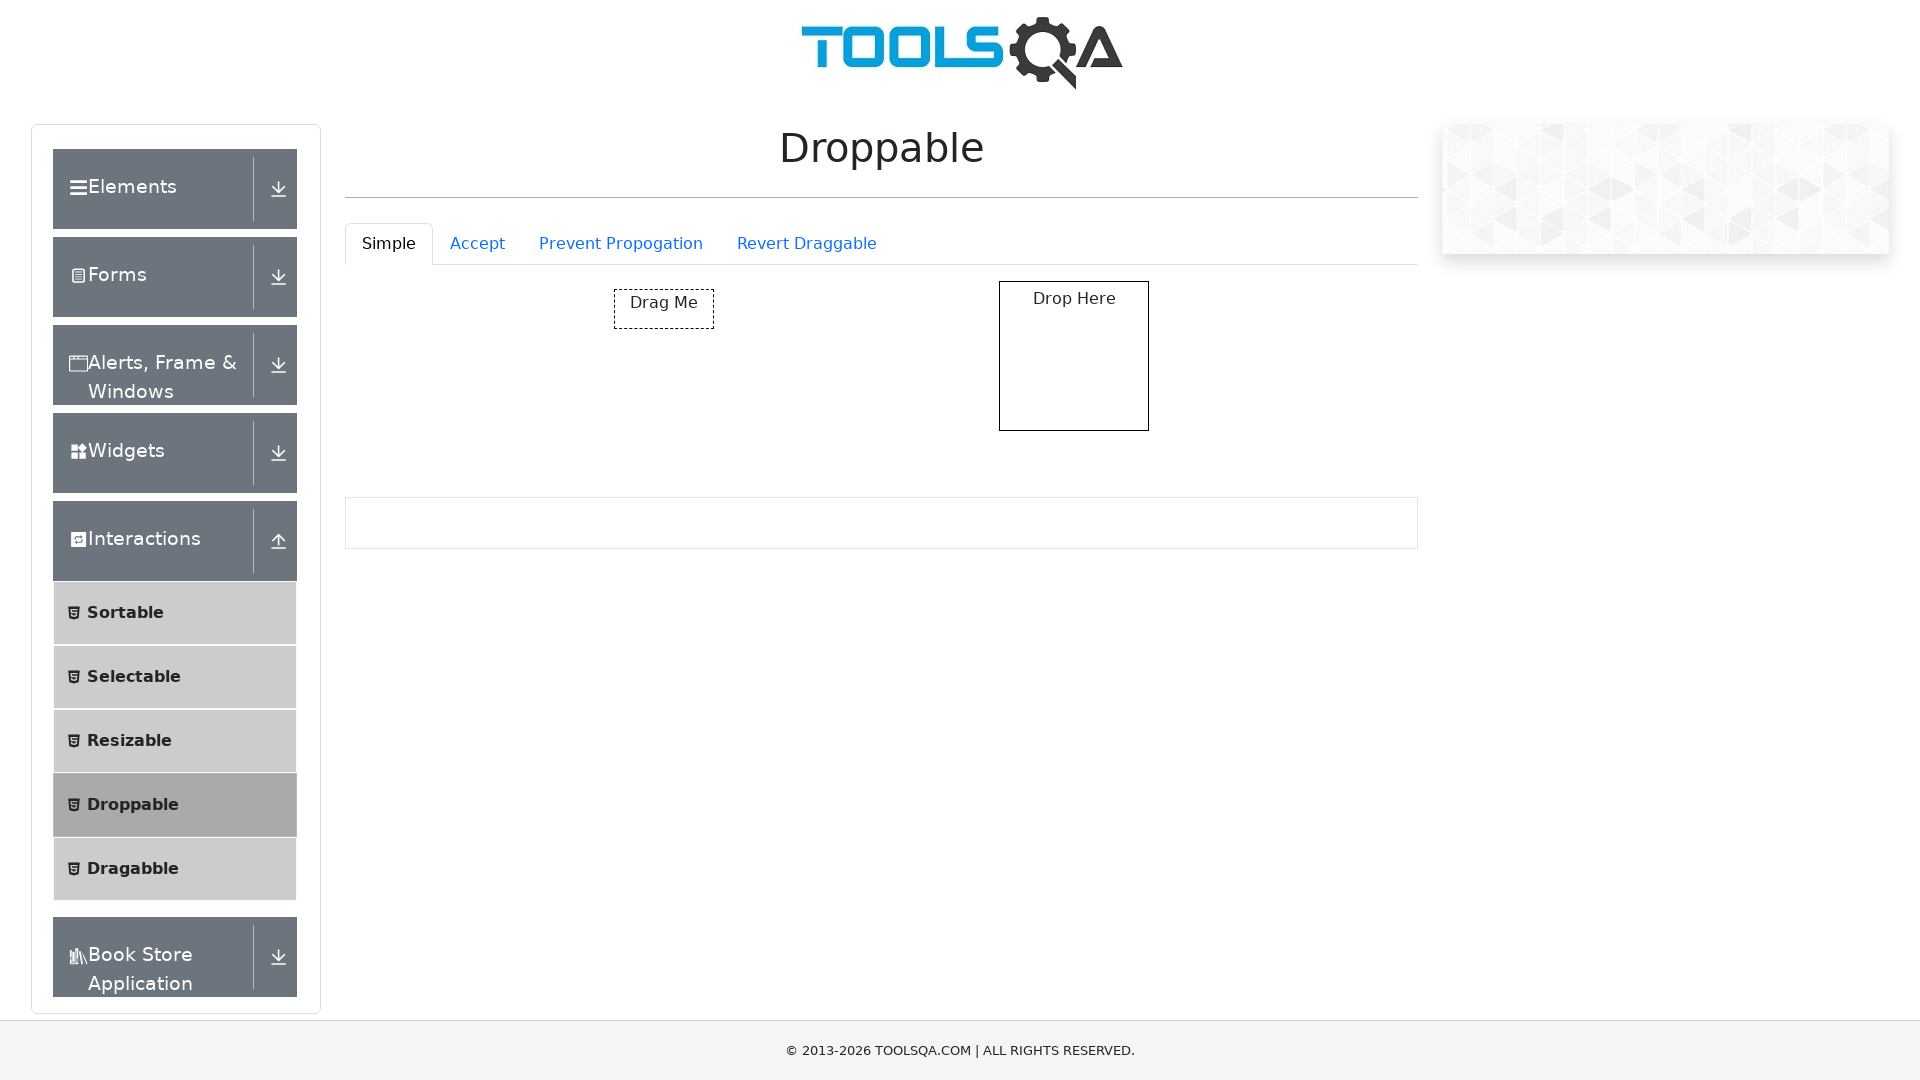

Droppable element loaded on drag and drop demo page
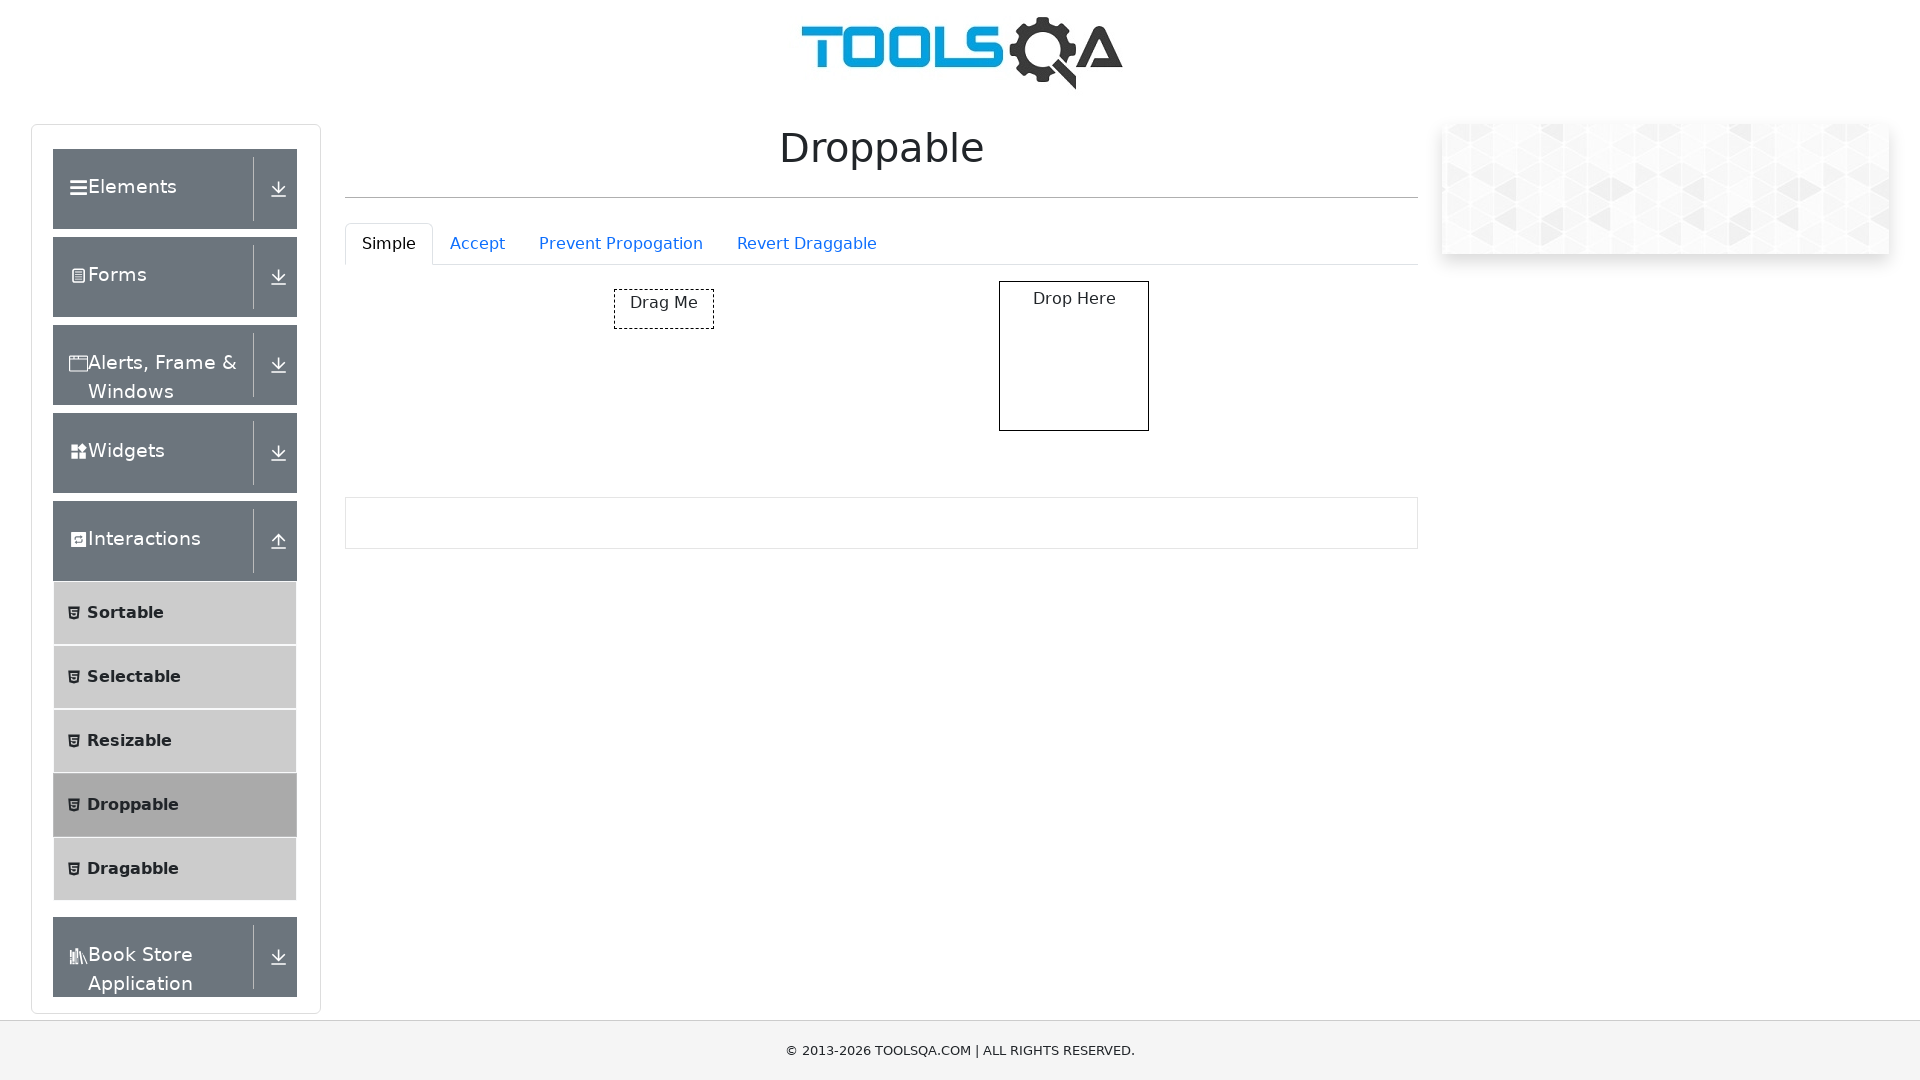

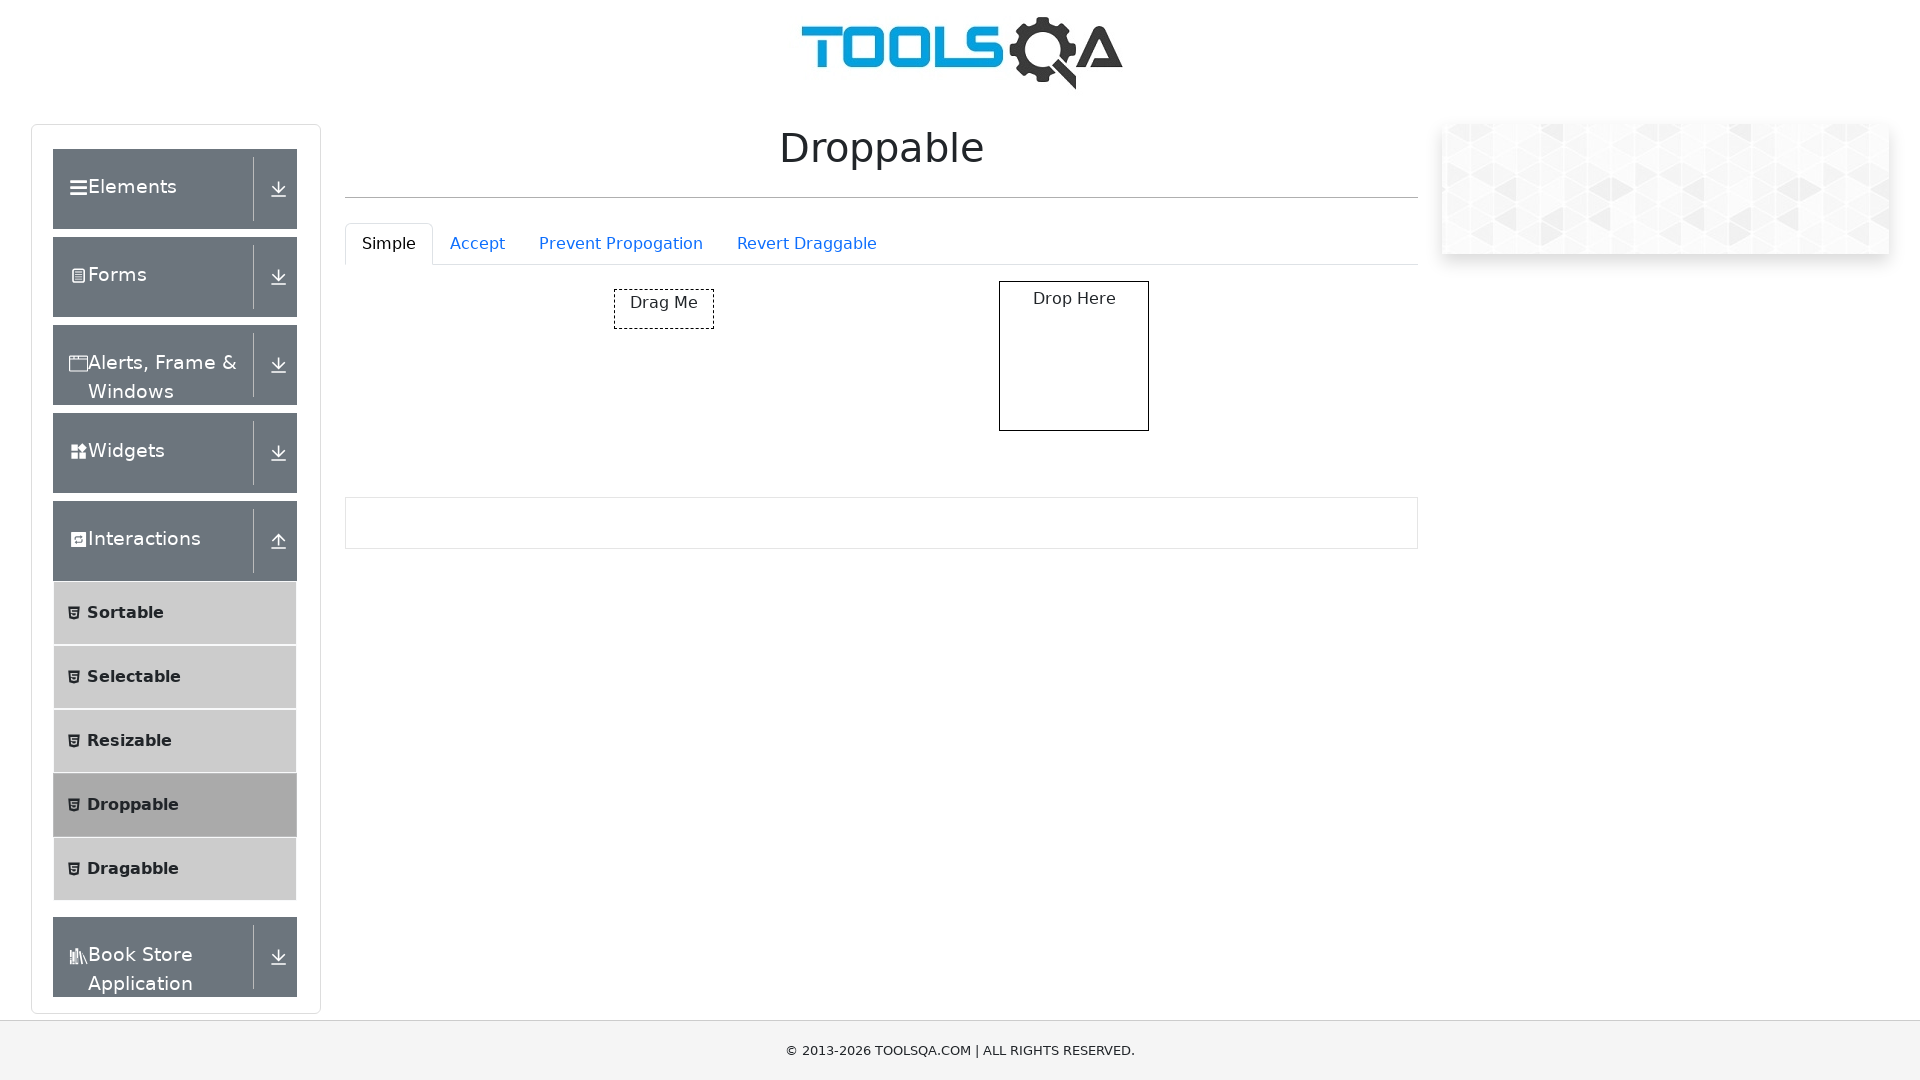